Tests email validation by entering an invalid email format (missing @ symbol) and verifying the Register button is displayed

Starting URL: https://www.sharelane.com/cgi-bin/register.py?page=2&zip_code=12345&first_name=&last_name=&email=&password1=&password2=

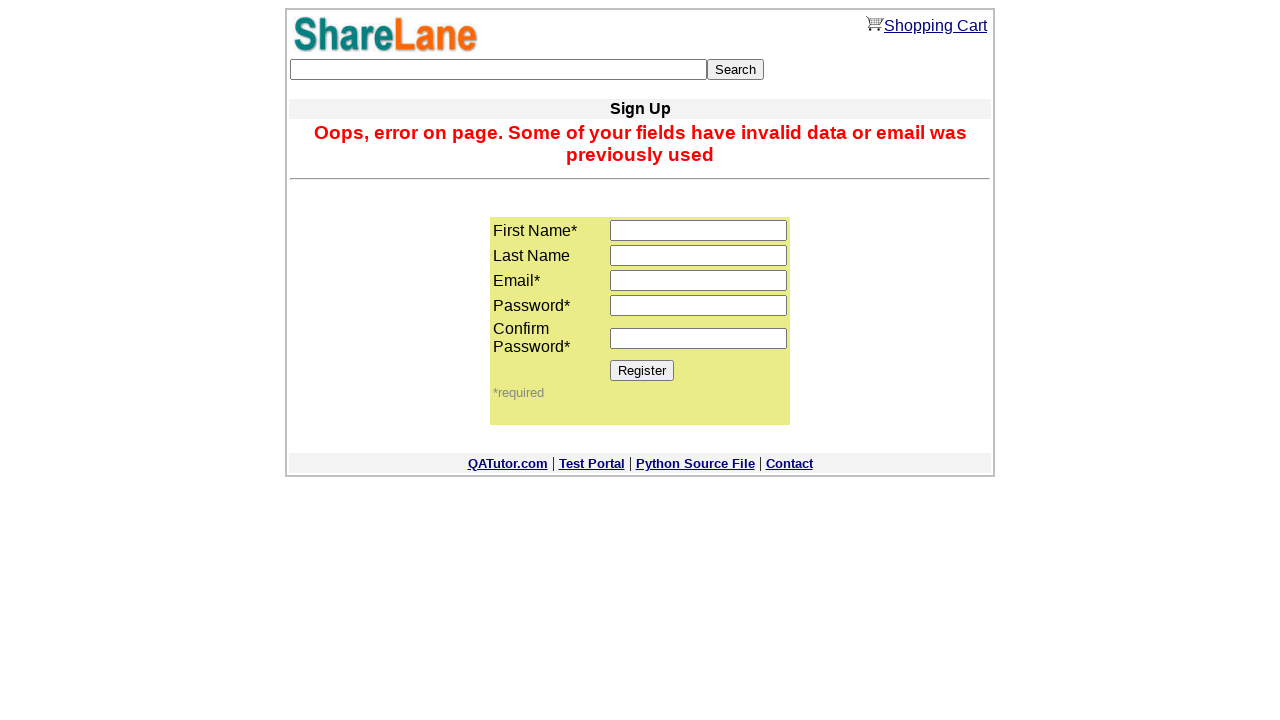

Filled first name field with 'Alexandra' on input[name='first_name']
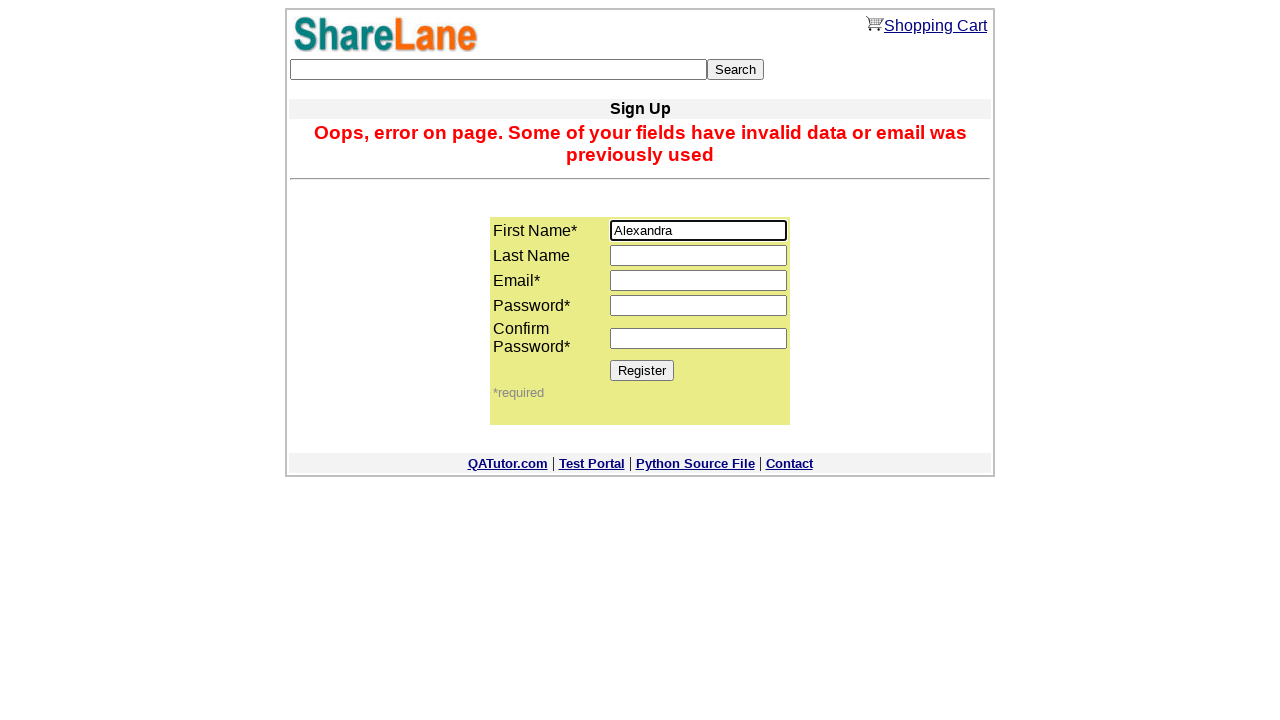

Filled last name field with 'Konvisar' on input[name='last_name']
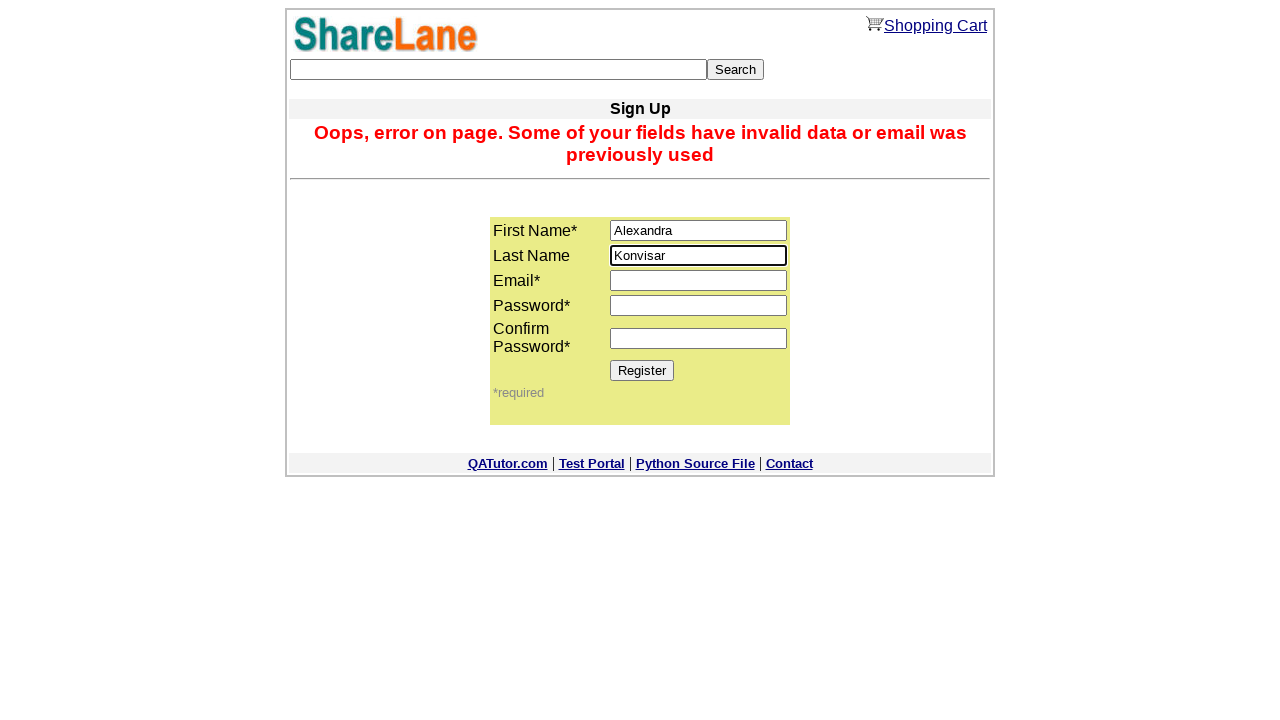

Filled email field with invalid format 'test_sharelane.com' (missing @ symbol) on input[name='email']
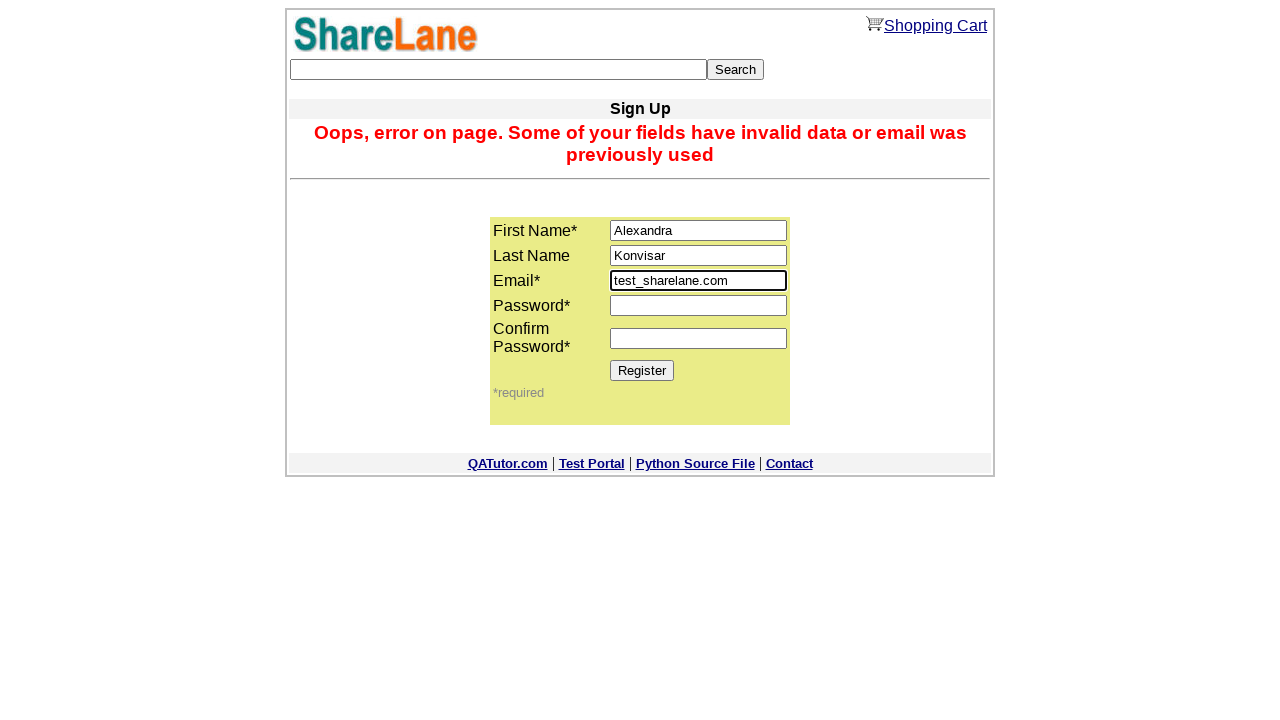

Filled password field with '1234567' on input[name='password1']
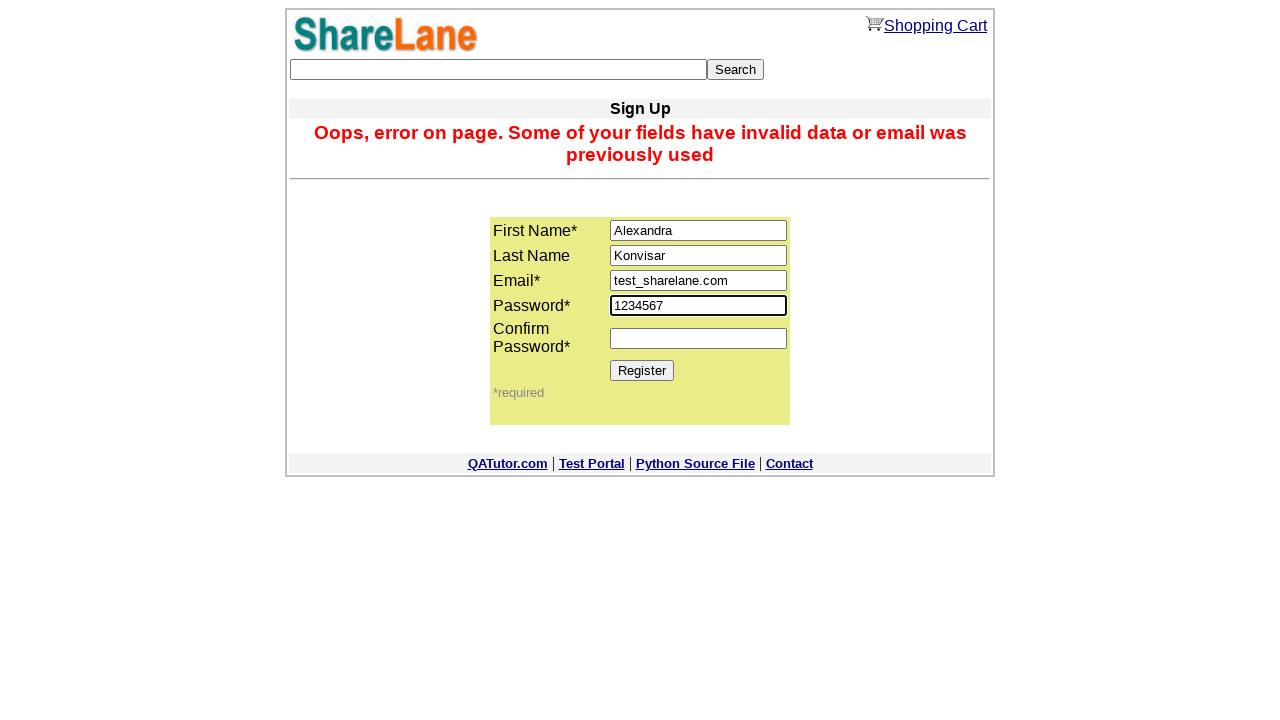

Filled password confirmation field with '1234567' on input[name='password2']
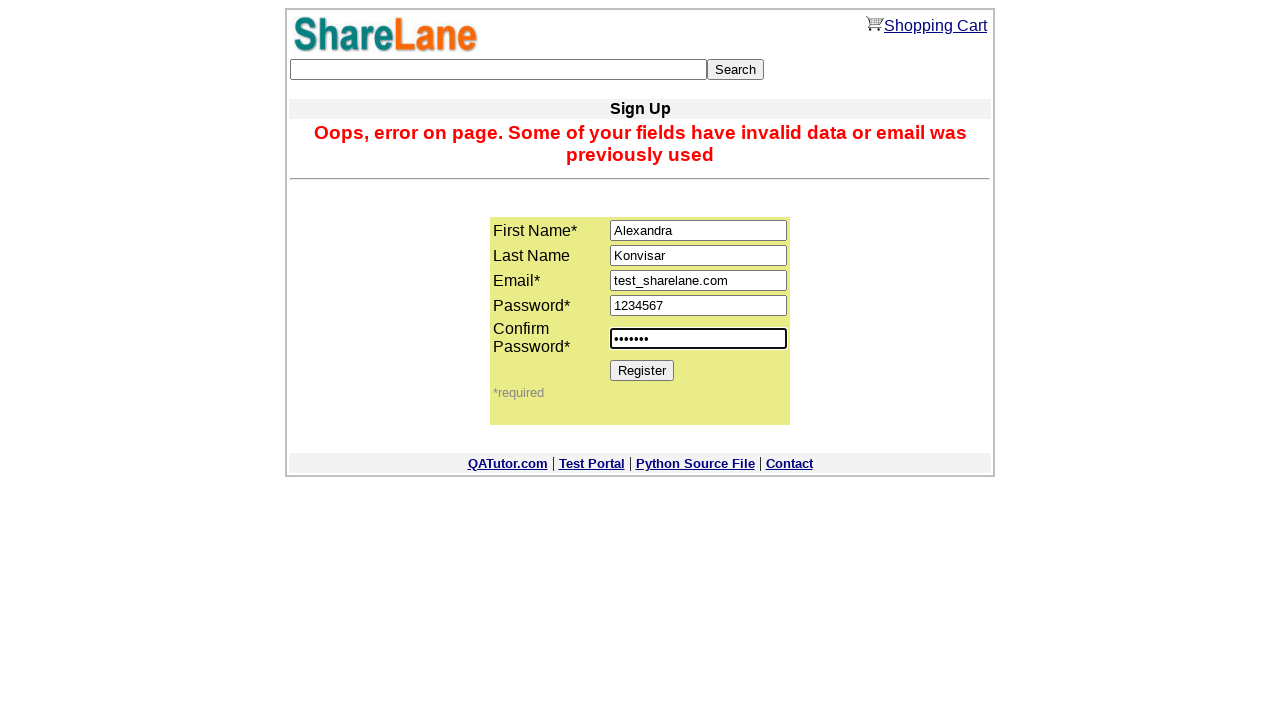

Verified Register button is visible on the page
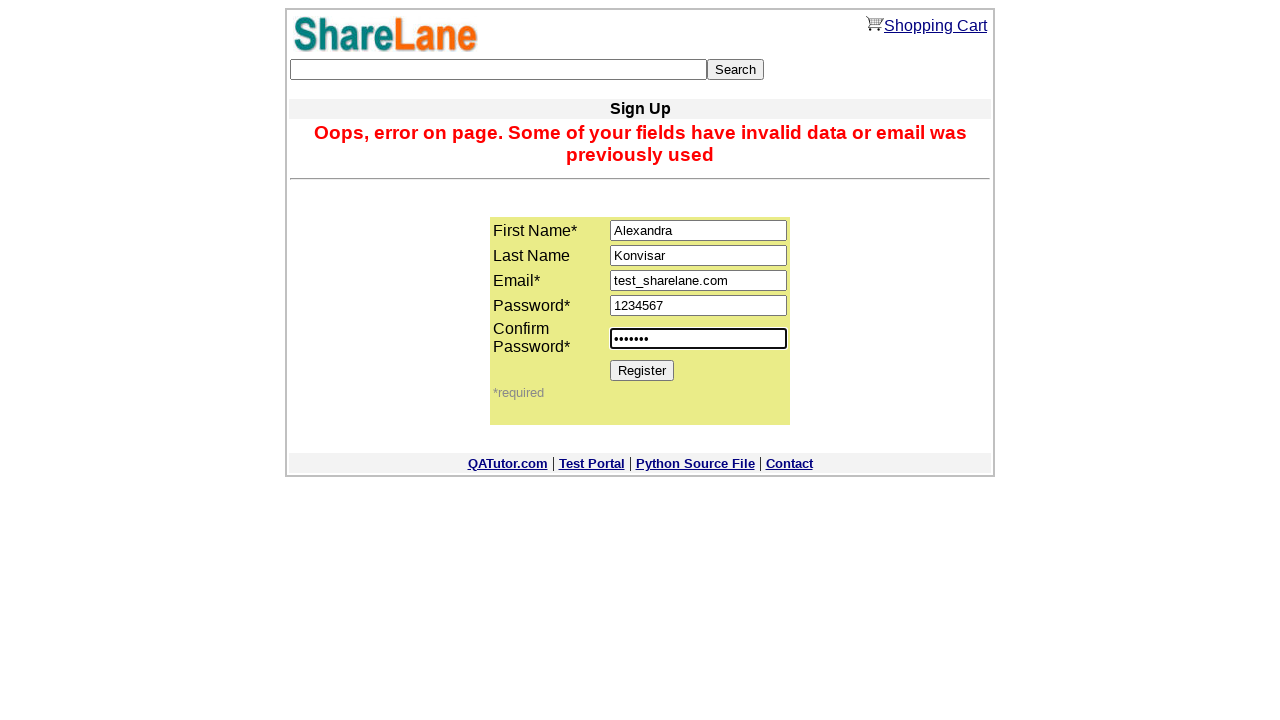

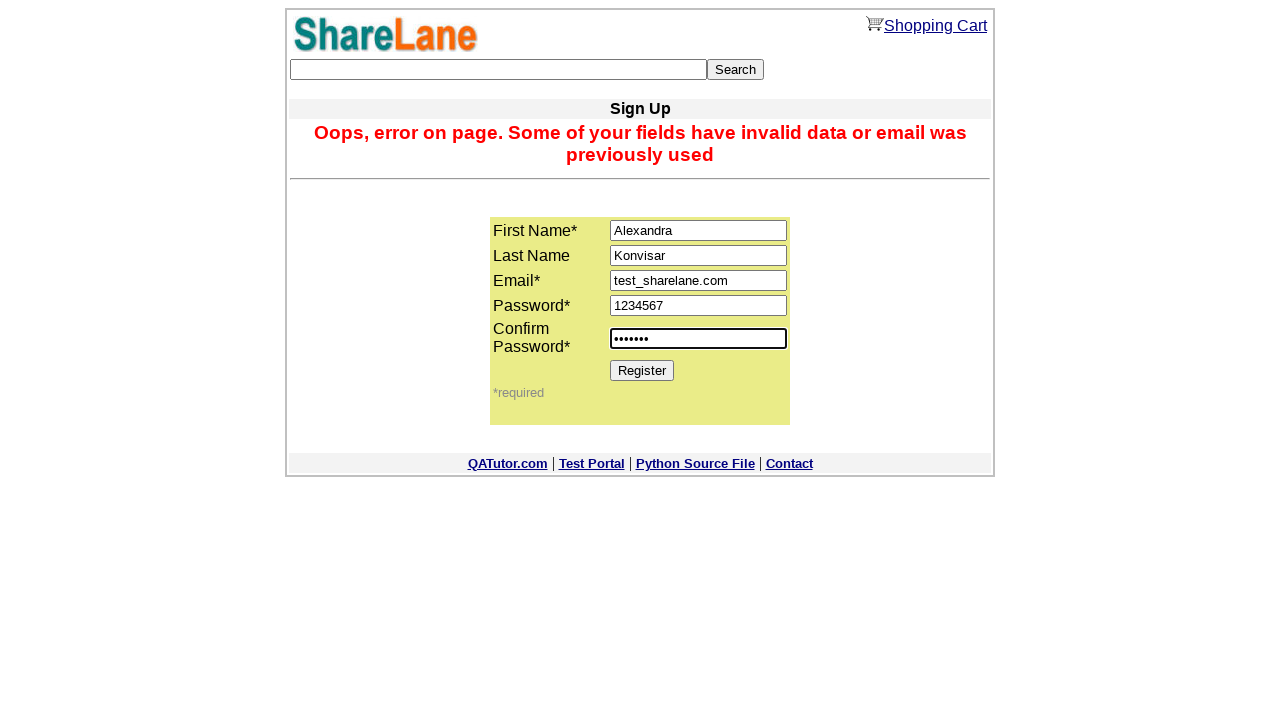